Tests that registration fails when first name field is missing

Starting URL: https://www.sharelane.com/cgi-bin/register.py

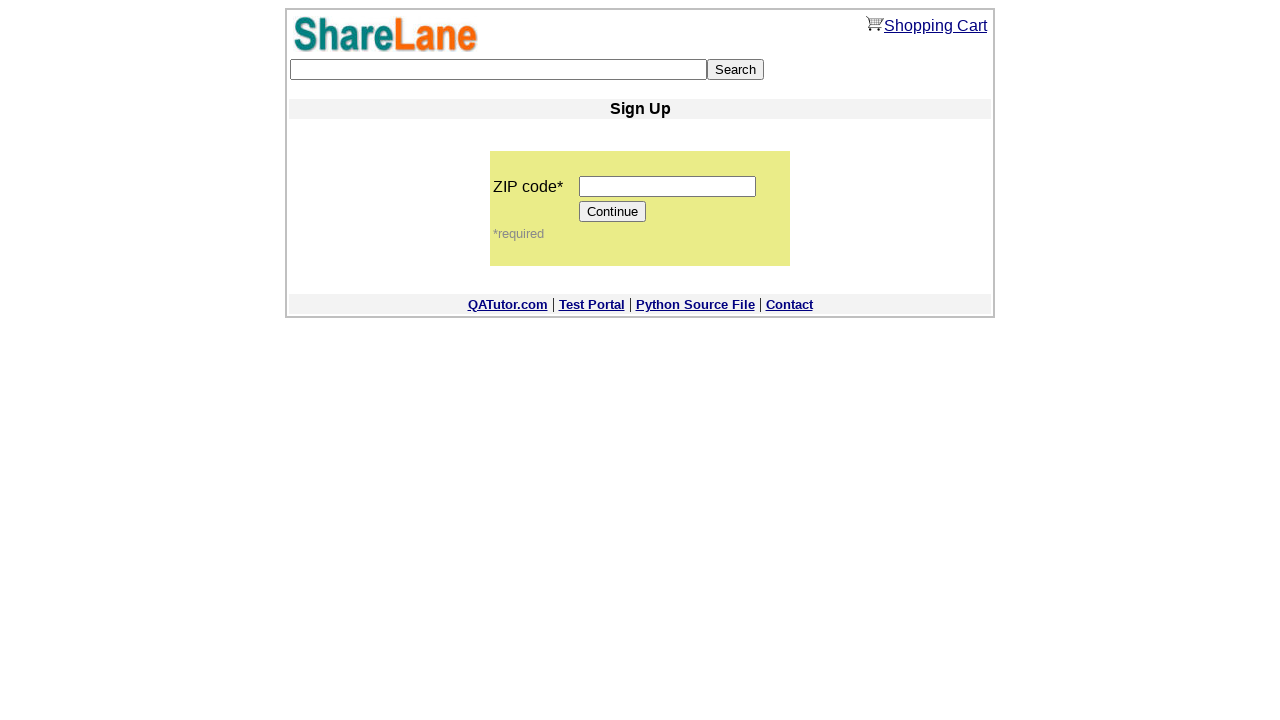

Filled zip code field with '12345' on input[name='zip_code']
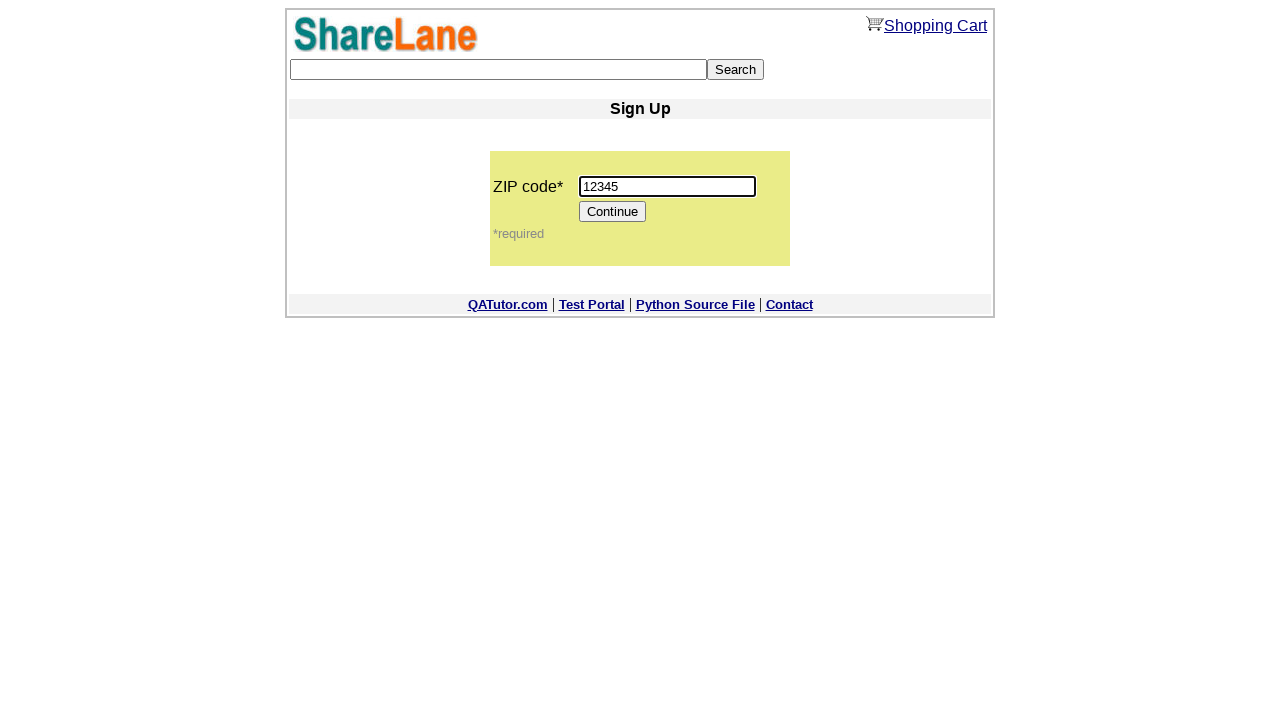

Clicked Continue button to proceed to registration form at (613, 212) on [value='Continue']
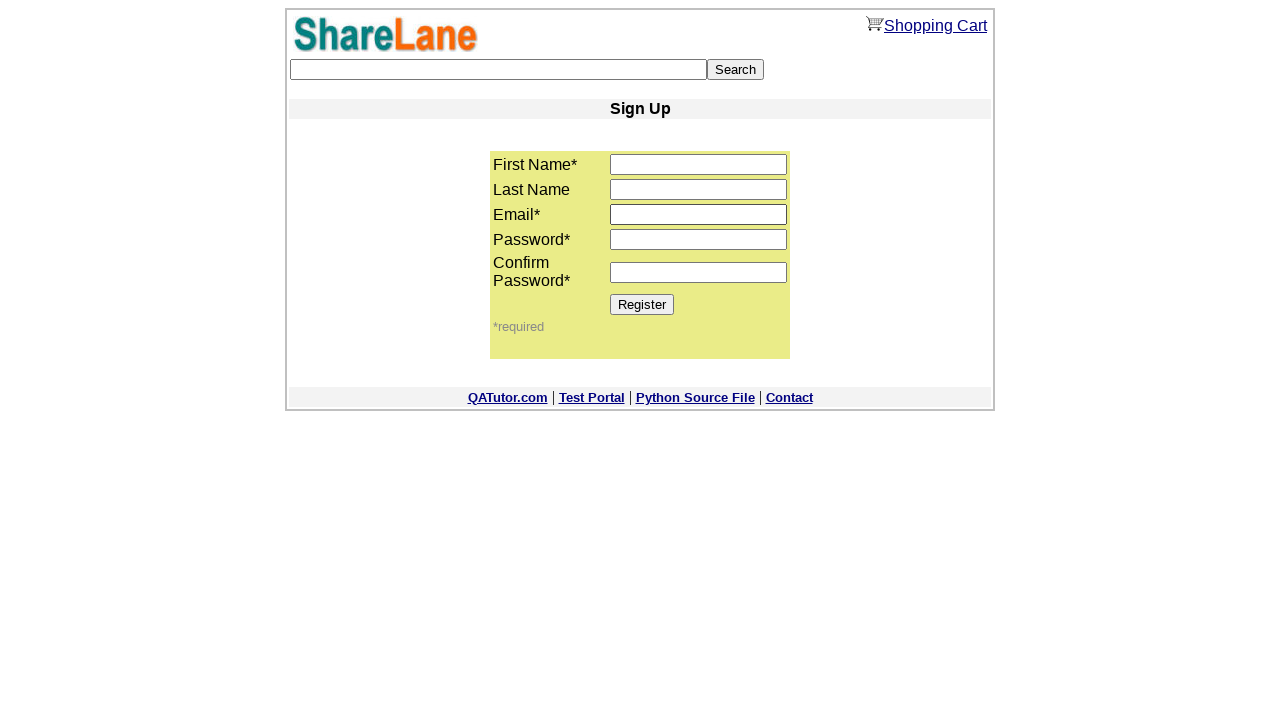

Filled last name field with 'Johnson' on input[name='last_name']
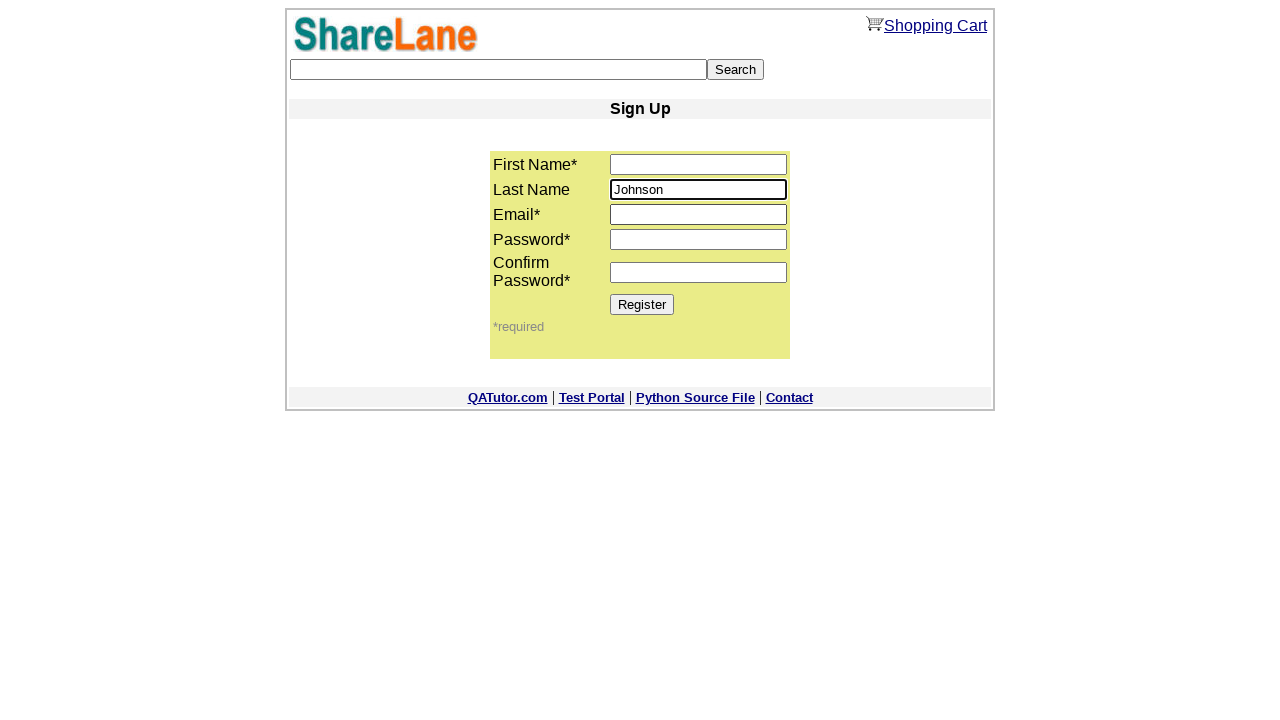

Filled email field with 'john.johnson@example.com' on input[name='email']
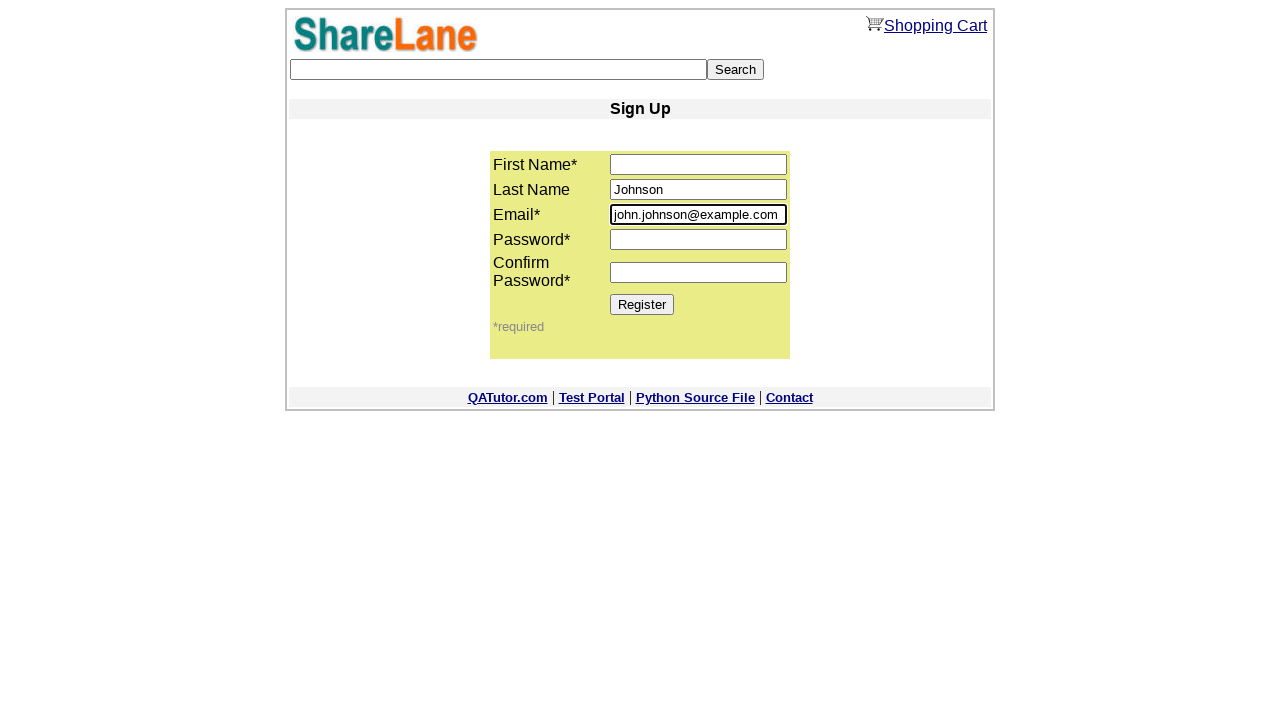

Filled password field with password on input[name='password1']
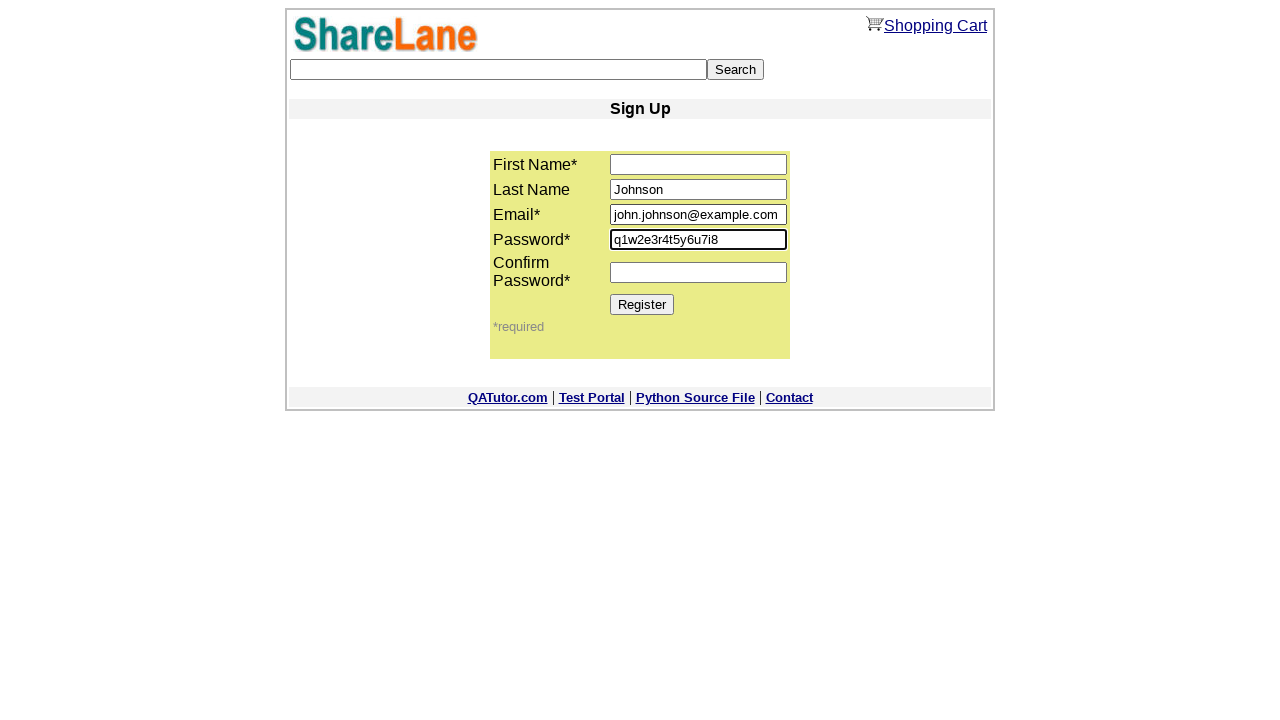

Filled password confirmation field with same password on input[name='password2']
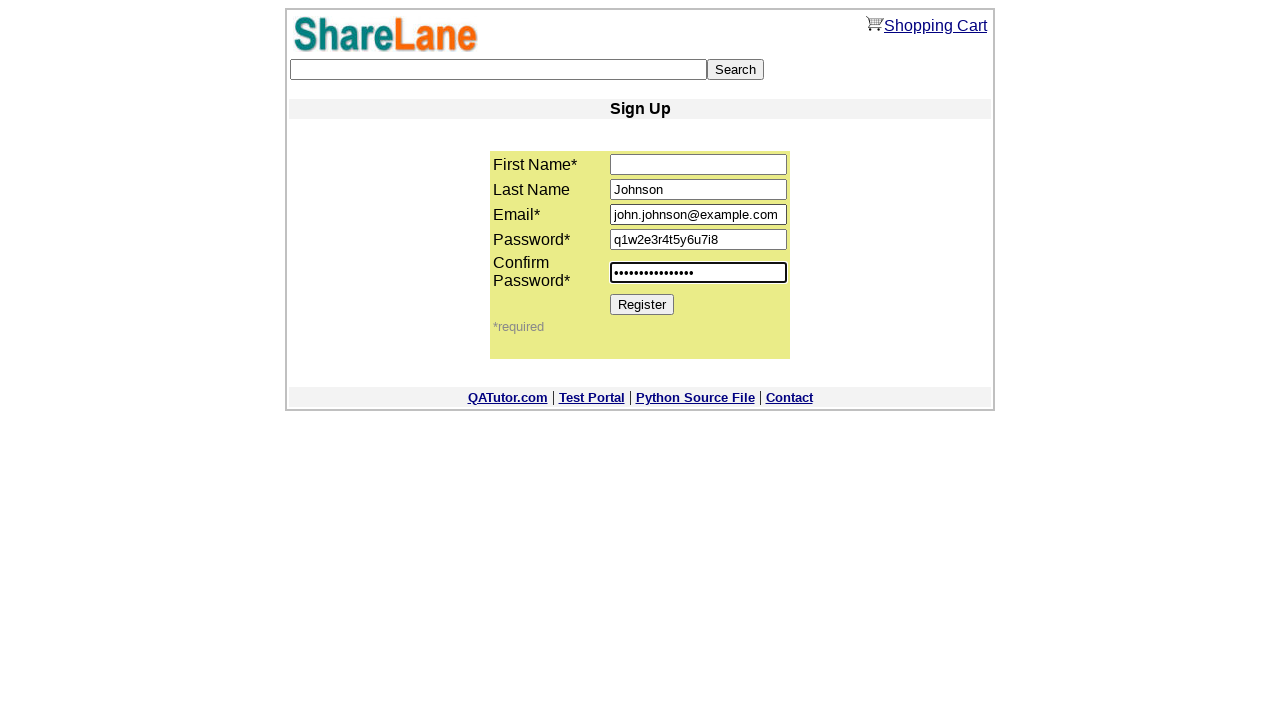

Clicked Register button to submit form without first name at (642, 304) on [value='Register']
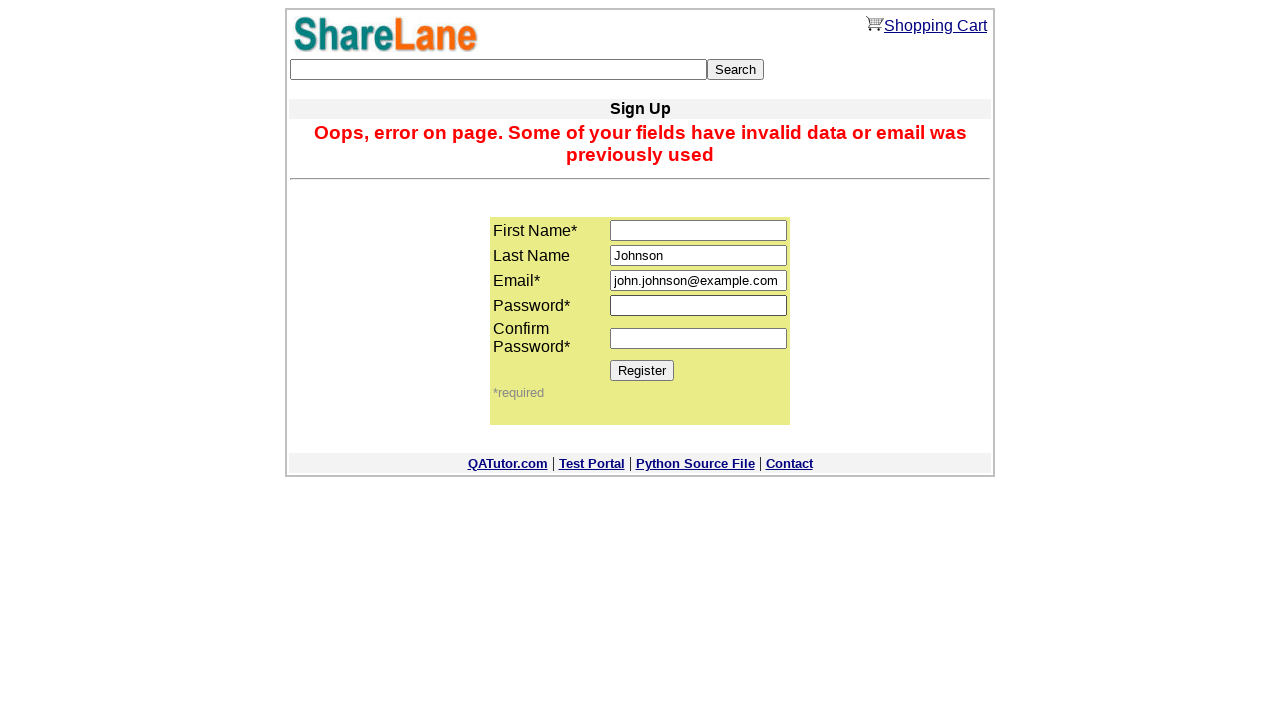

Error message displayed confirming registration failed due to missing first name
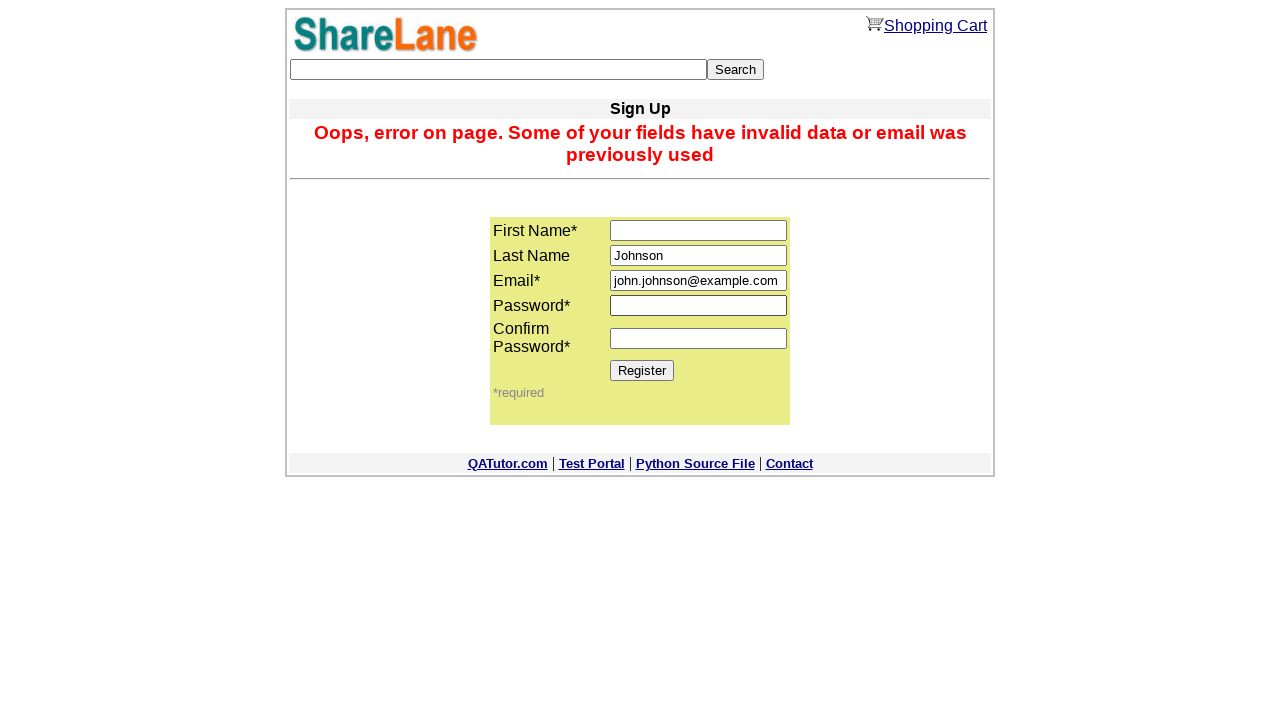

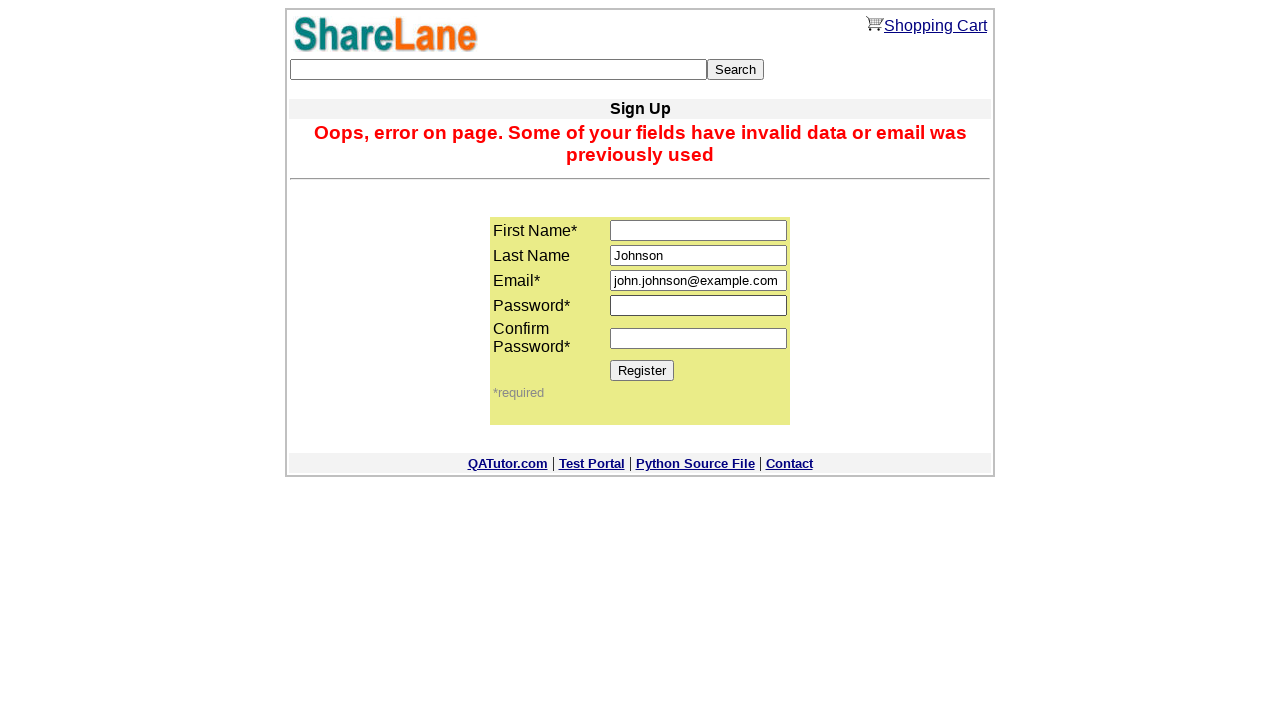